Tests right-click action on a DOM element to reveal a hidden input

Starting URL: https://example.cypress.io/commands/actions

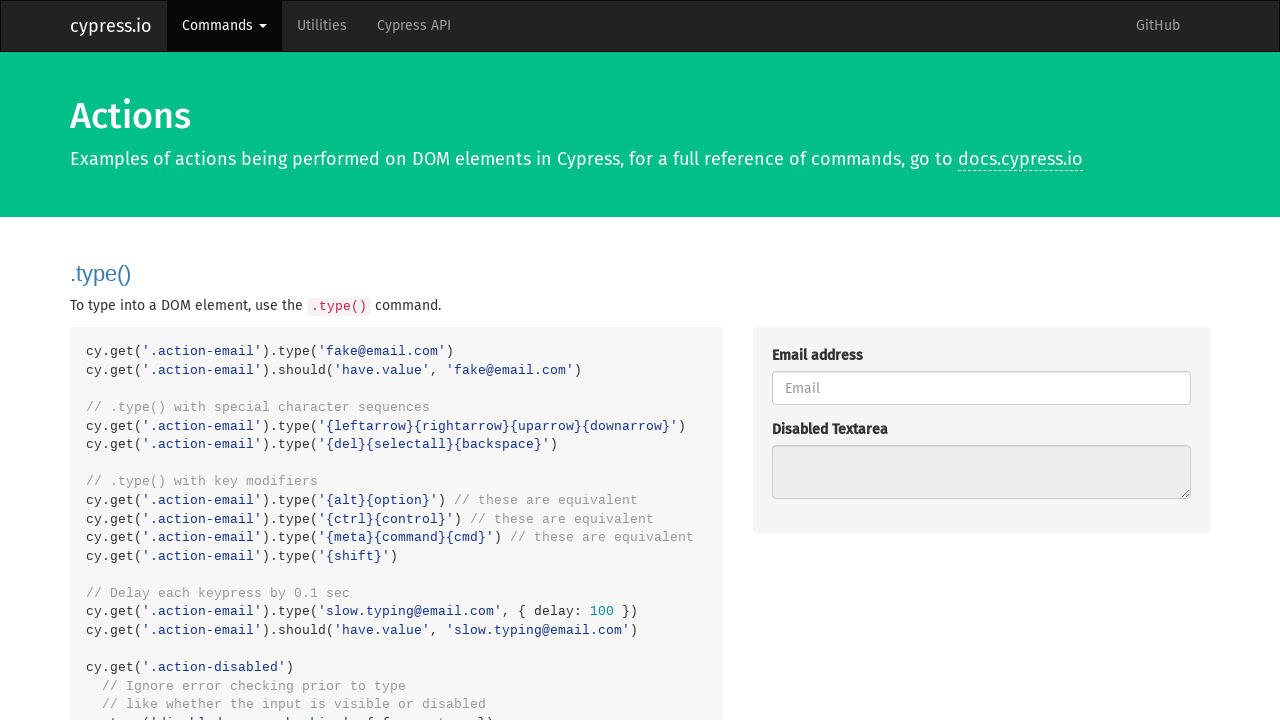

Right-clicked on the action div element at (981, 360) on .rightclick-action-div
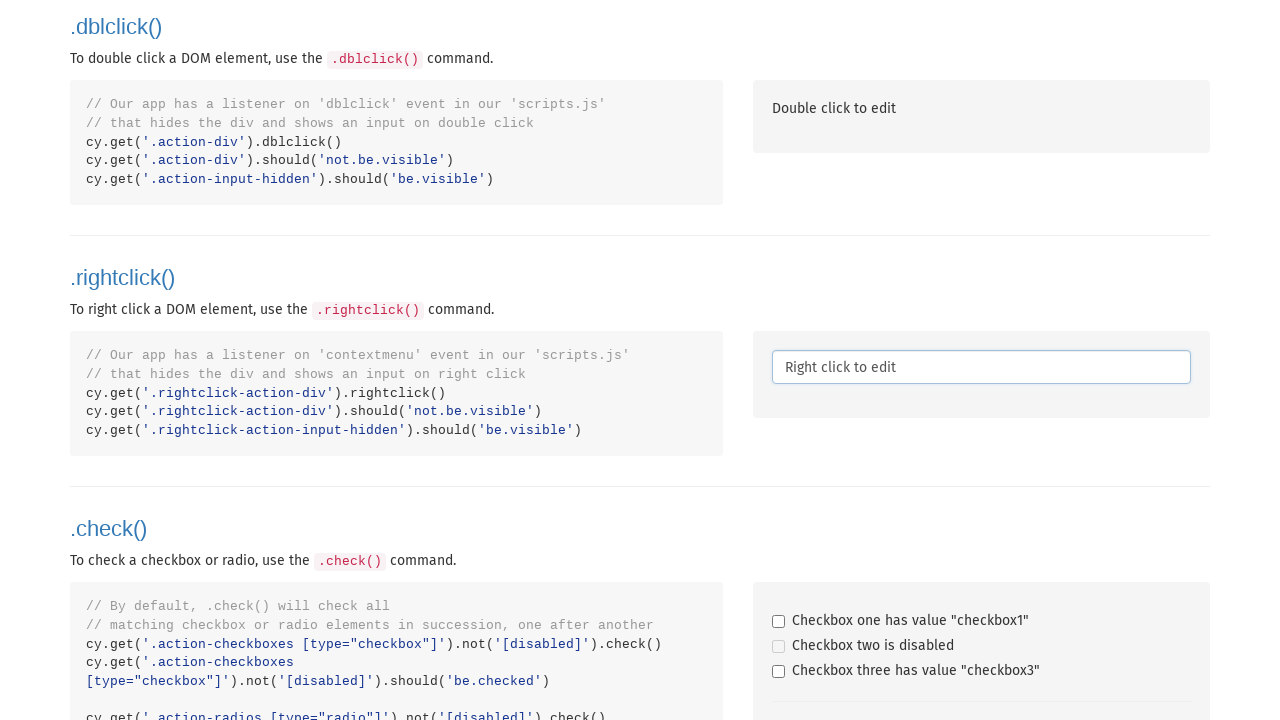

Hidden input element became visible after right-click
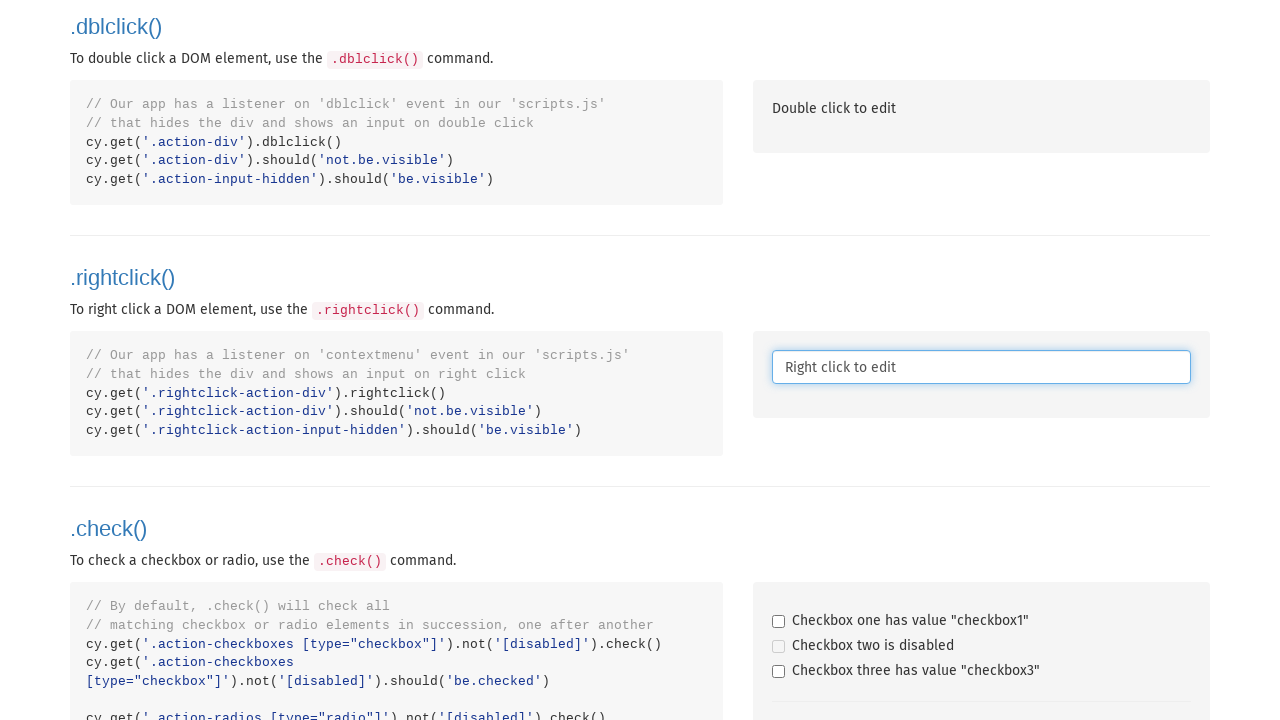

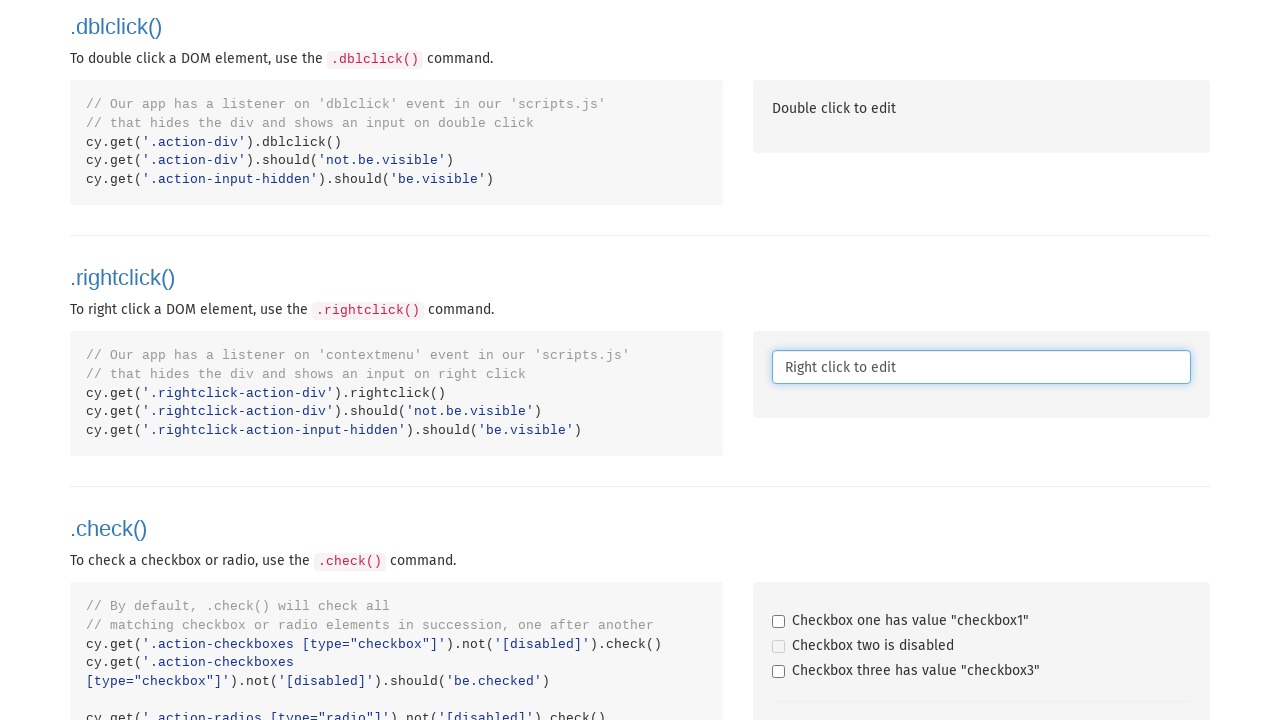